Navigates to GeeksforGeeks website and performs various scrolling actions including scrolling to end, top, and to a specific position on the page

Starting URL: https://www.geeksforgeeks.org/

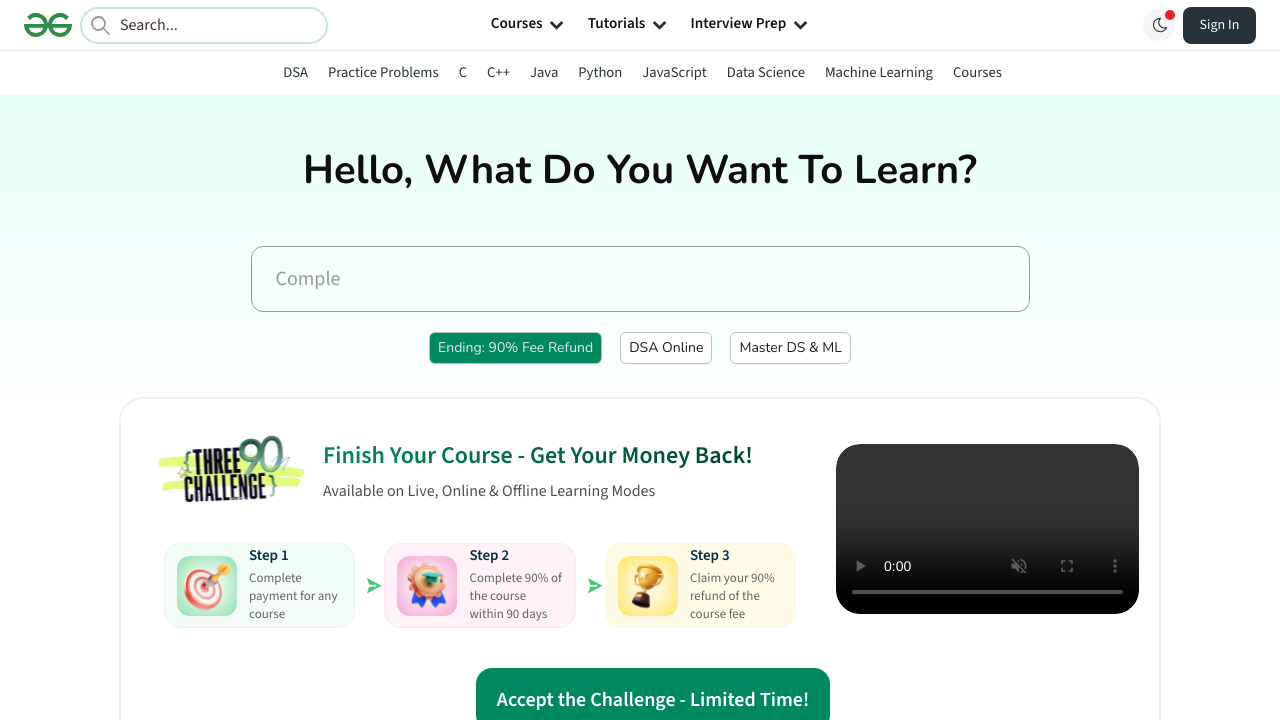

Scrolled to the end of the page
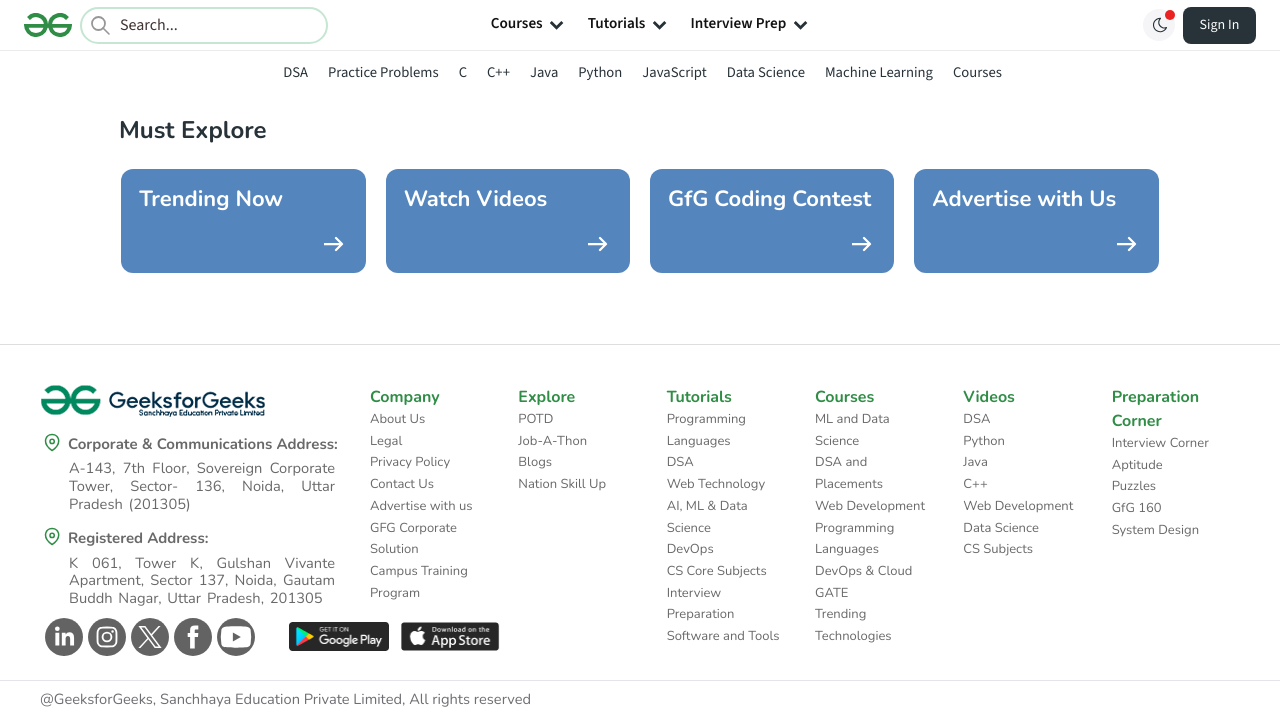

Waited for scroll to complete
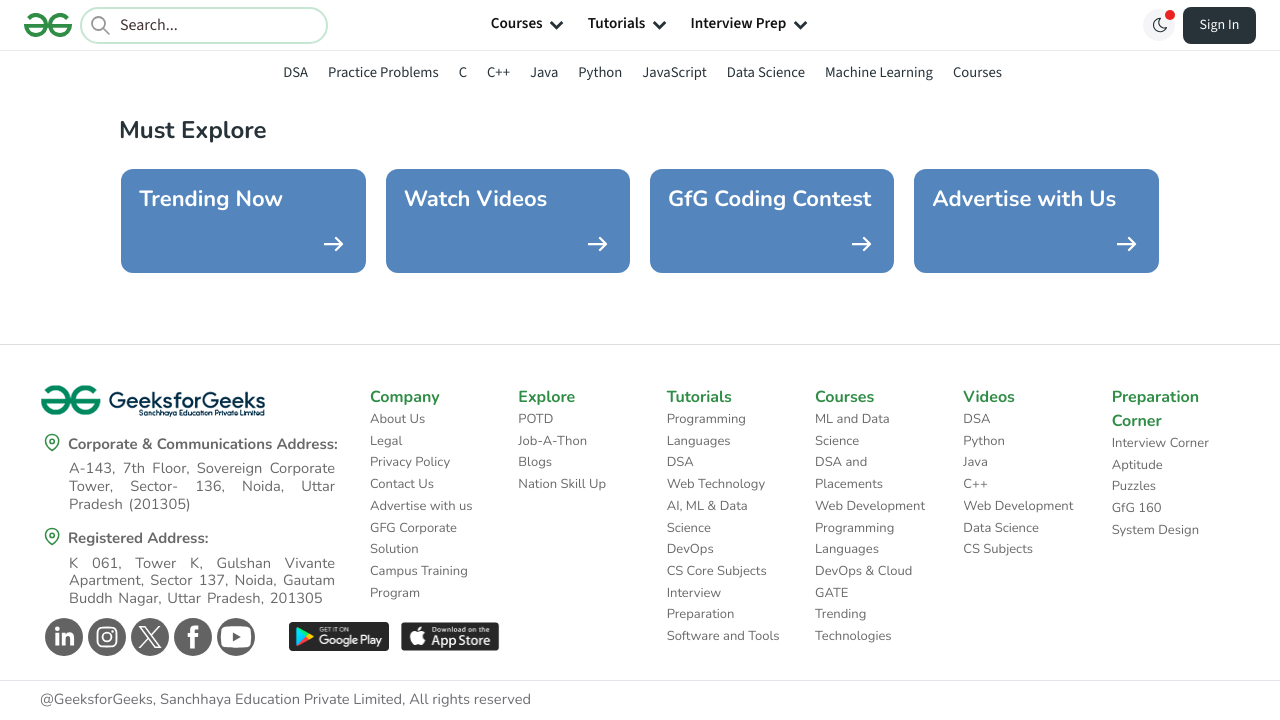

Scrolled back to the top of the page
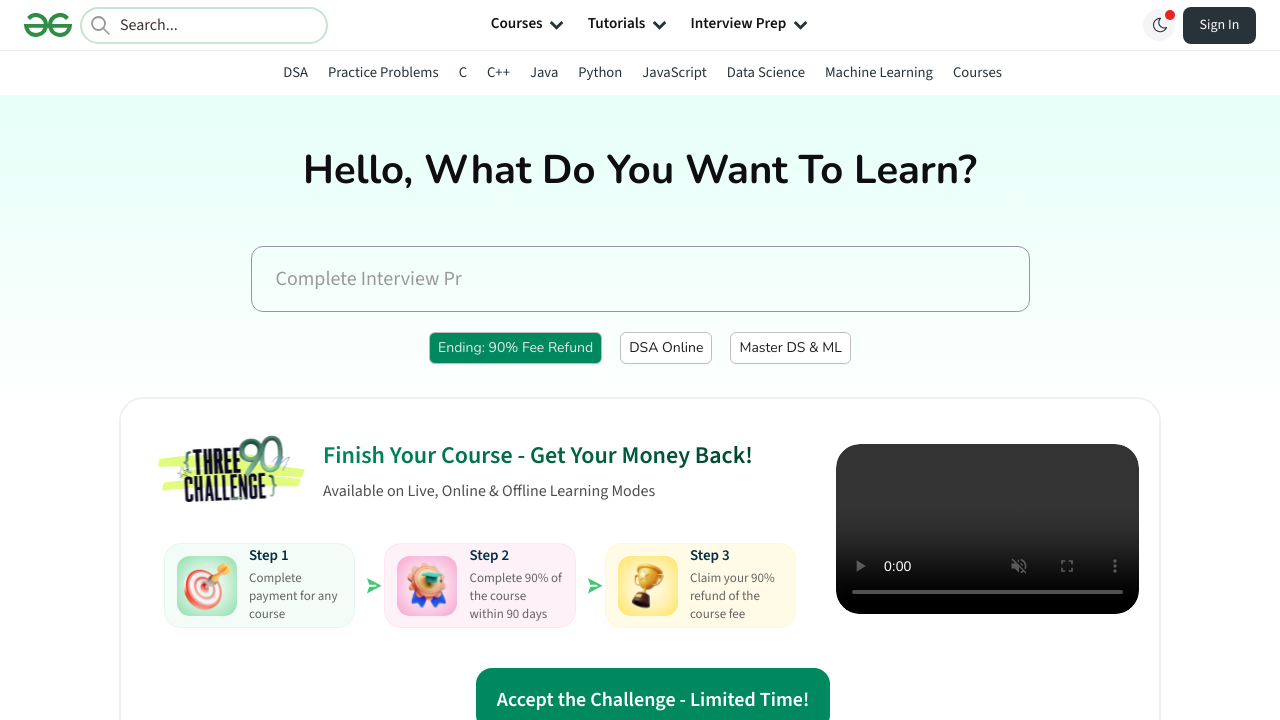

Waited for scroll to complete
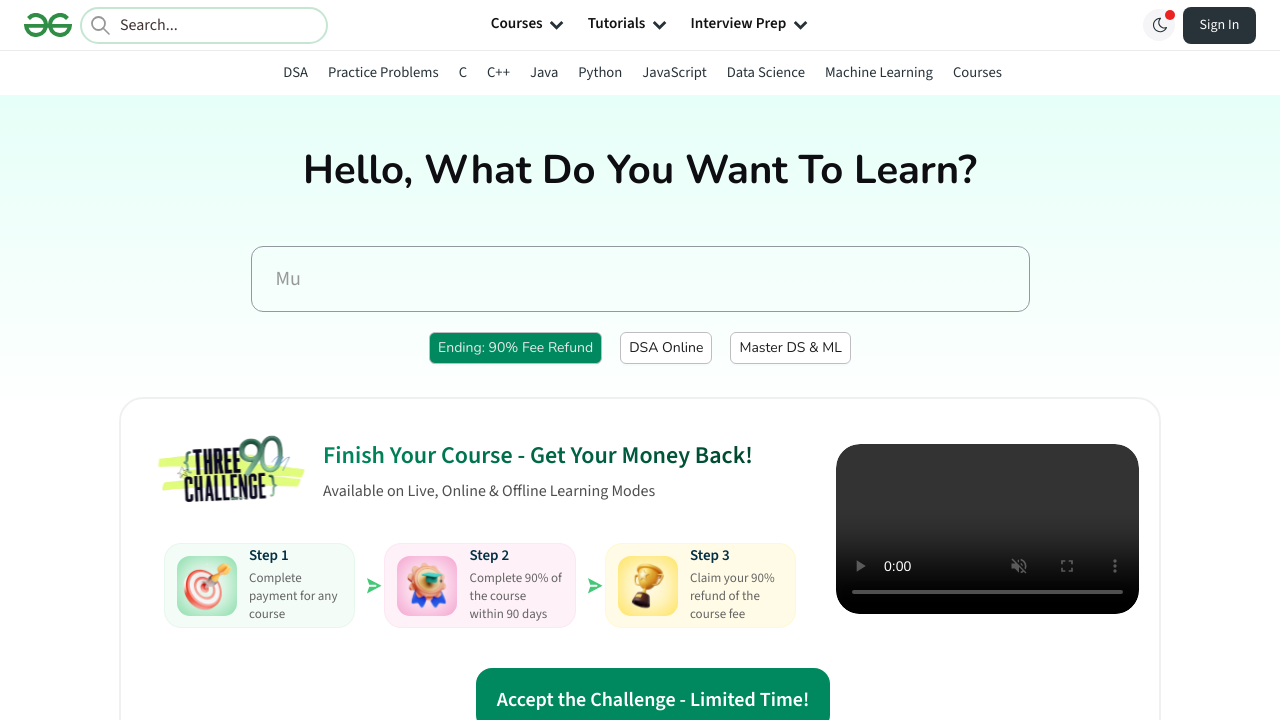

Scrolled to 500 pixels down from the top
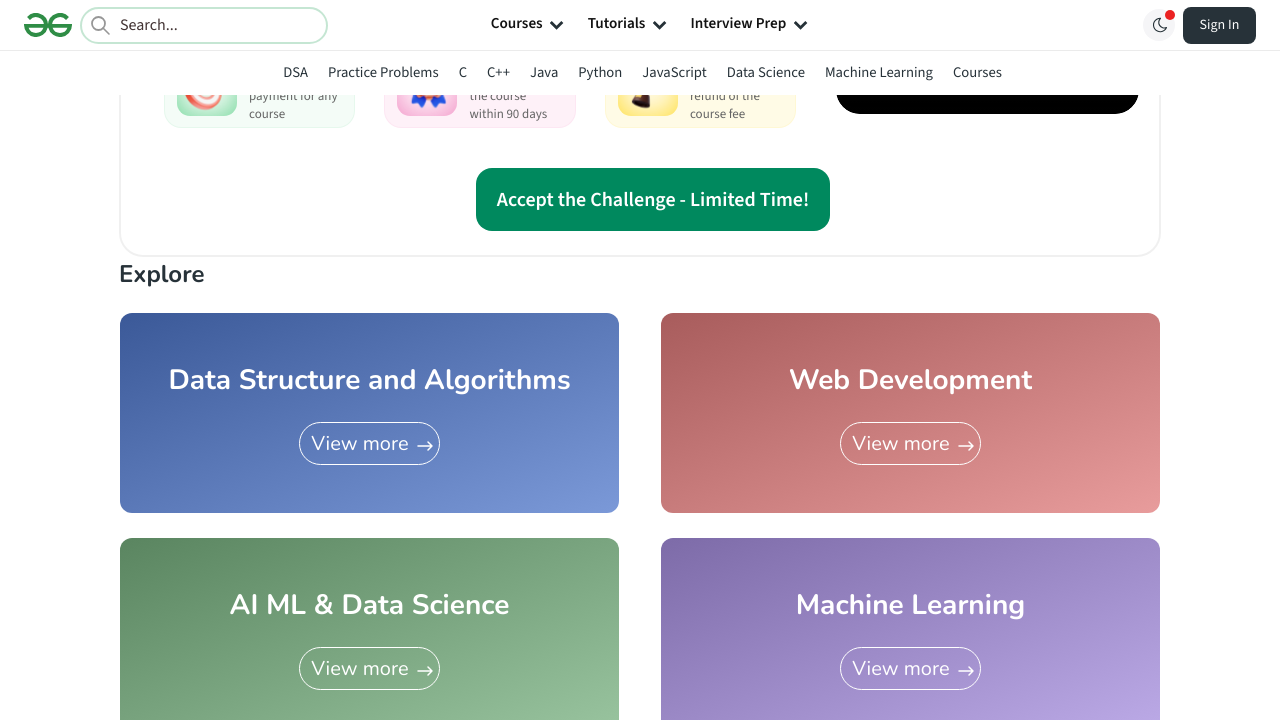

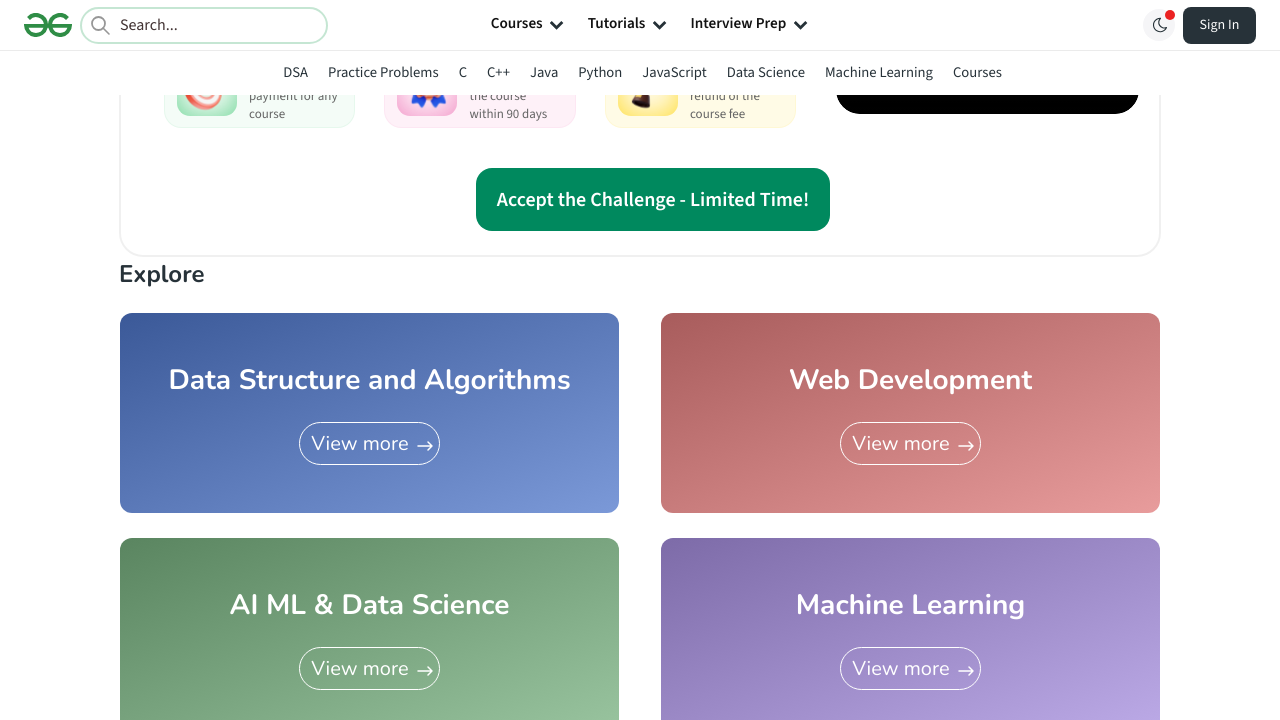